Tests date picker functionality on a dummy ticket form by selecting a specific date of birth (November 1, 1994)

Starting URL: https://www.dummyticket.com/dummy-ticket-for-visa-application/

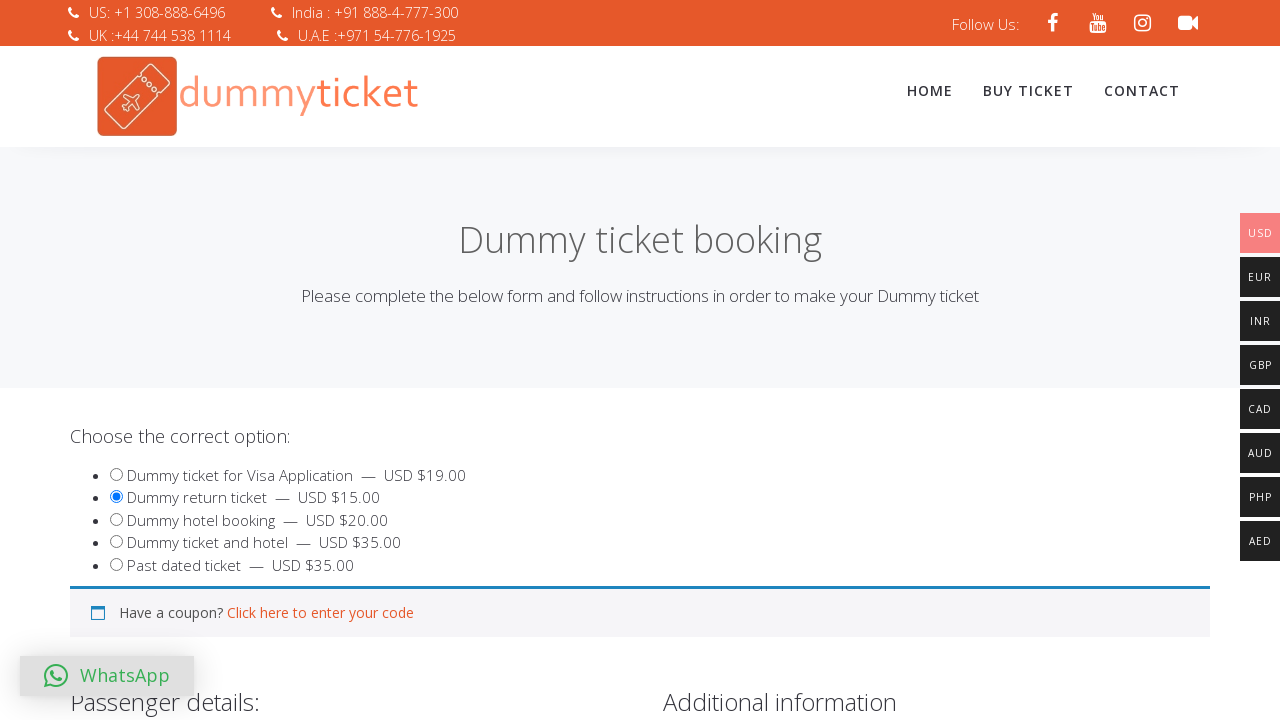

Clicked date of birth input field to open date picker at (344, 360) on #dob
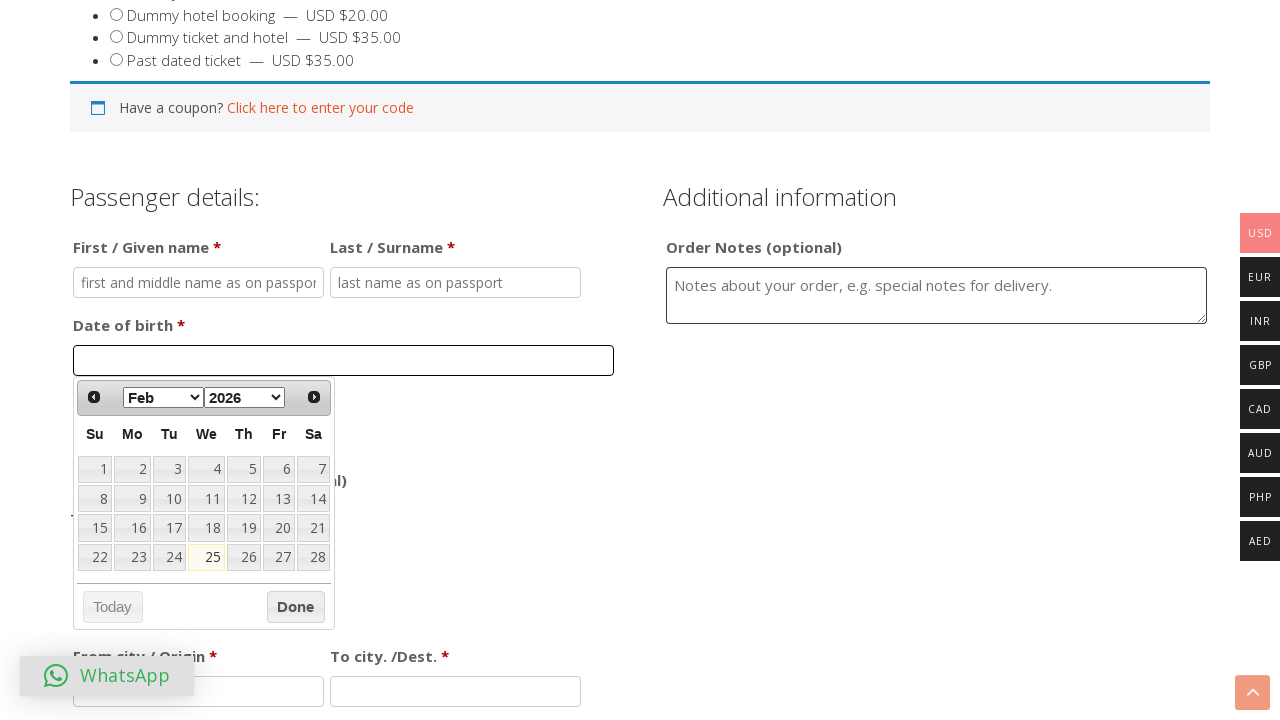

Selected November from month dropdown on select[aria-label='Select month']
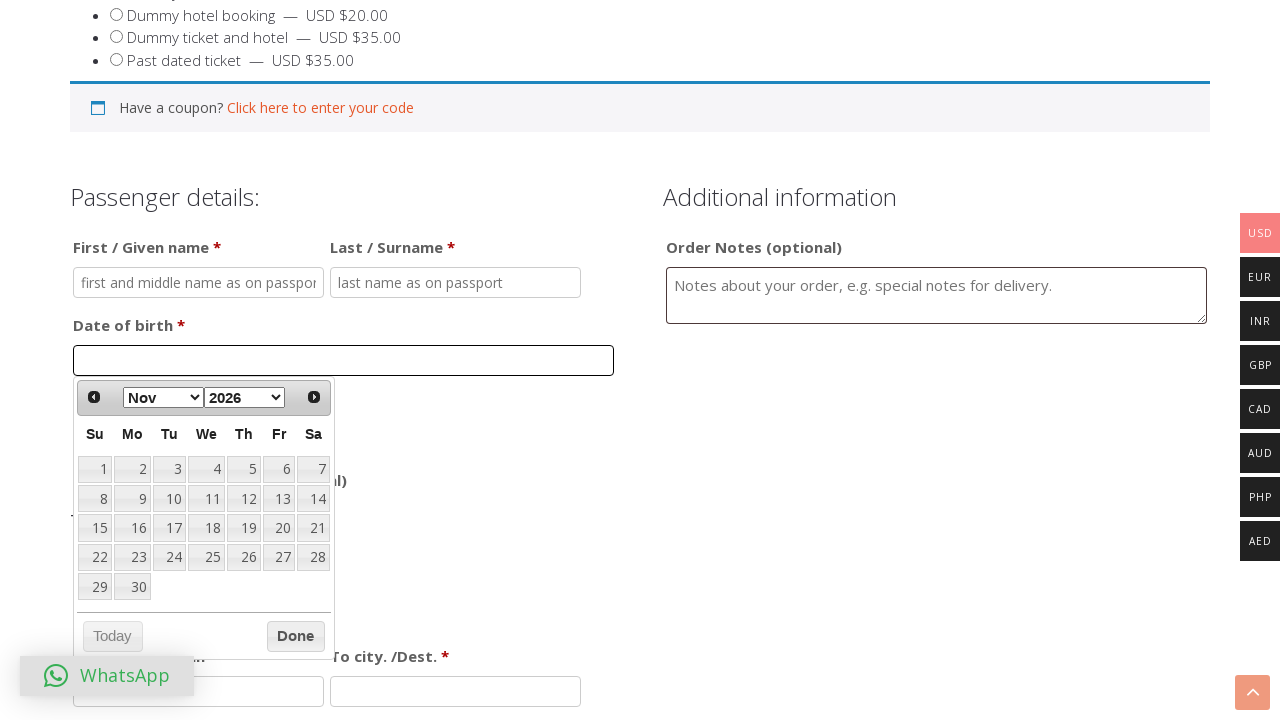

Selected 1994 from year dropdown on select[aria-label='Select year']
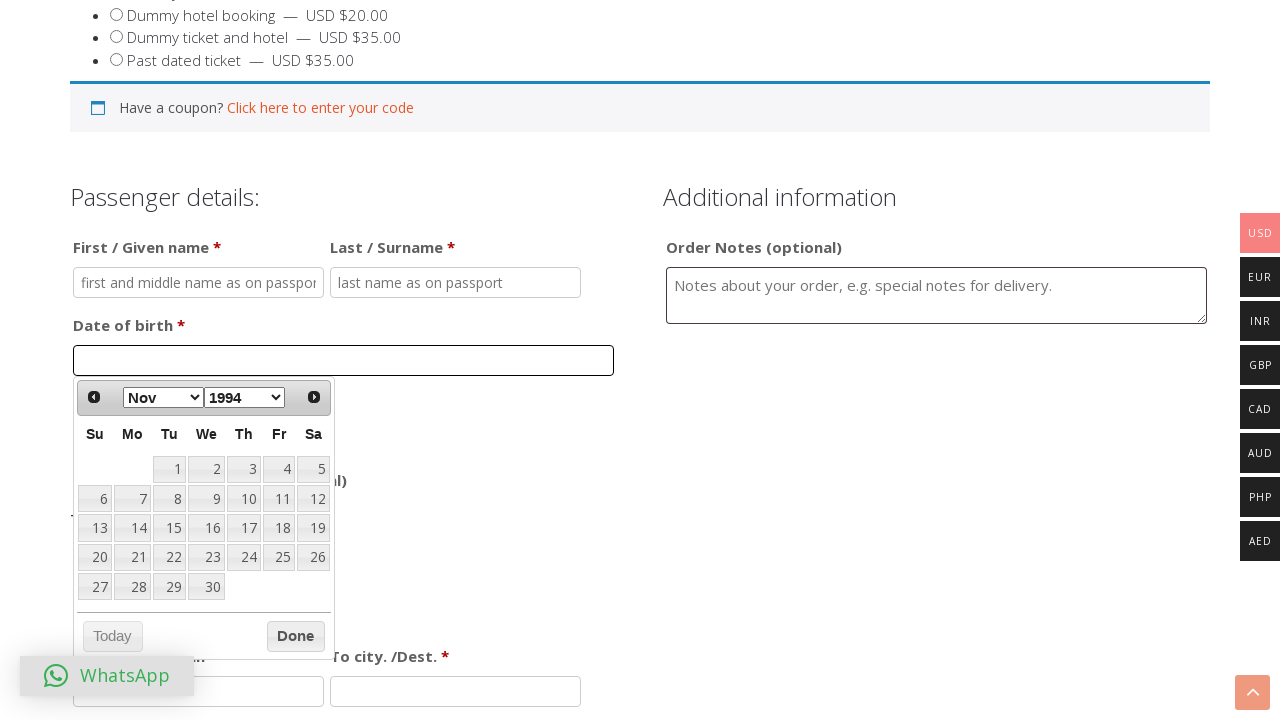

Located all date links in calendar table
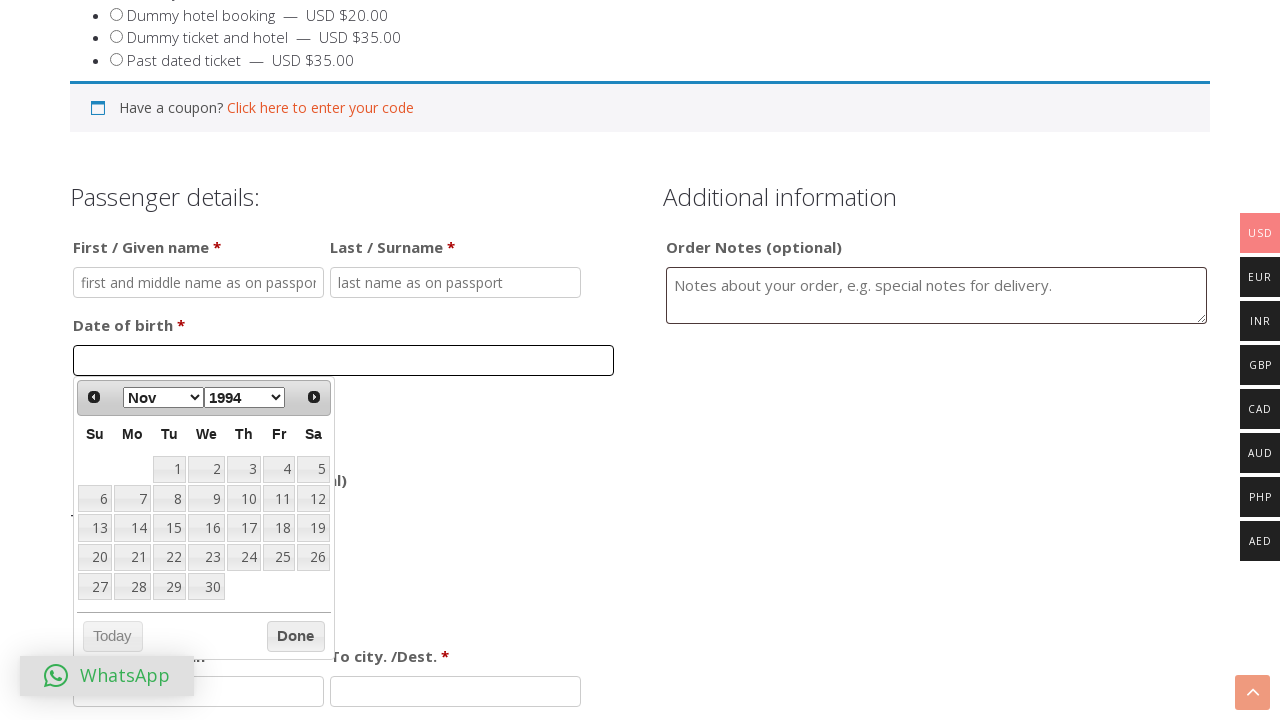

Clicked on day 1 in the calendar to select November 1, 1994 at (169, 469) on table.ui-datepicker-calendar tr td a >> nth=0
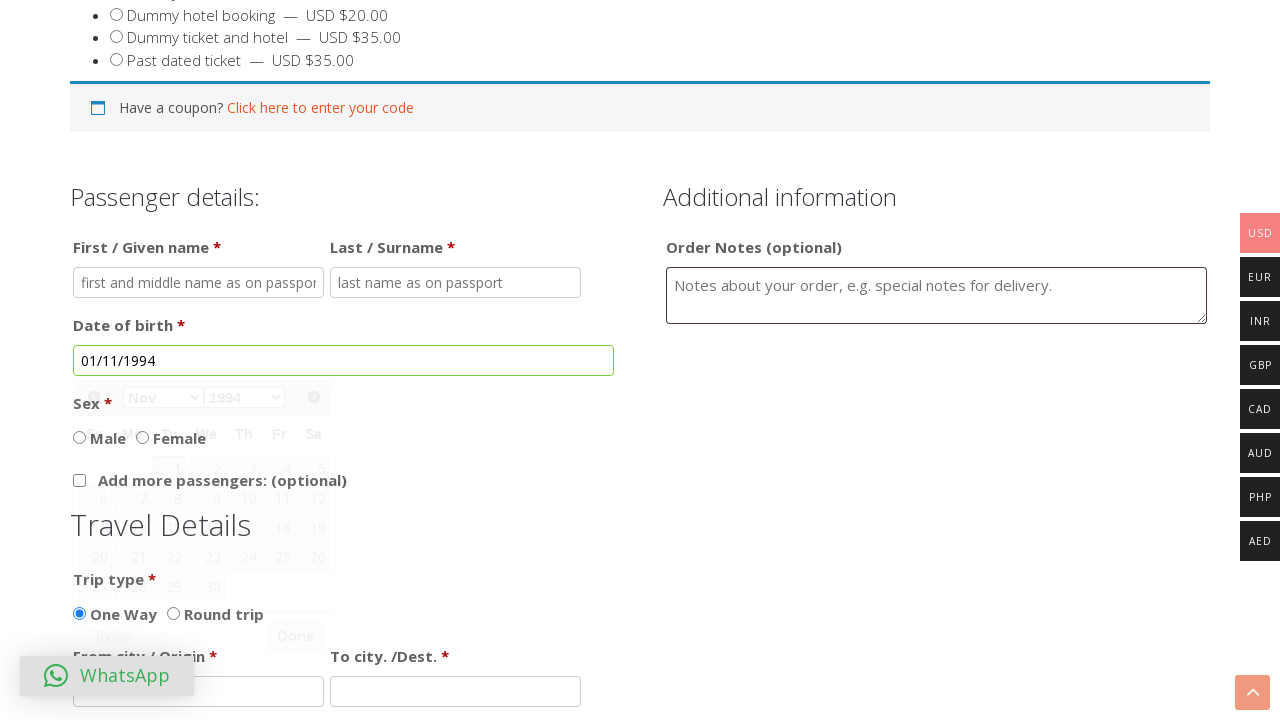

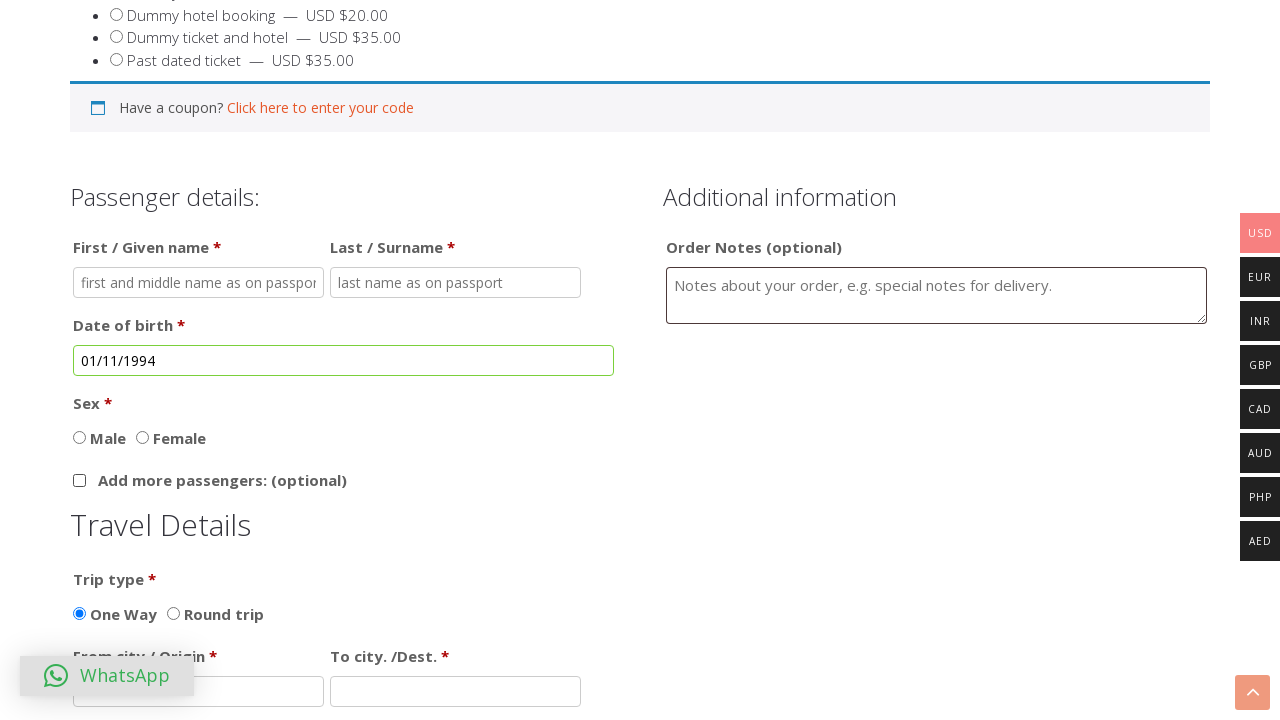